Tests different mouse click actions including double-click, right-click (context click), on various buttons on the DemoQA buttons page

Starting URL: https://demoqa.com/buttons

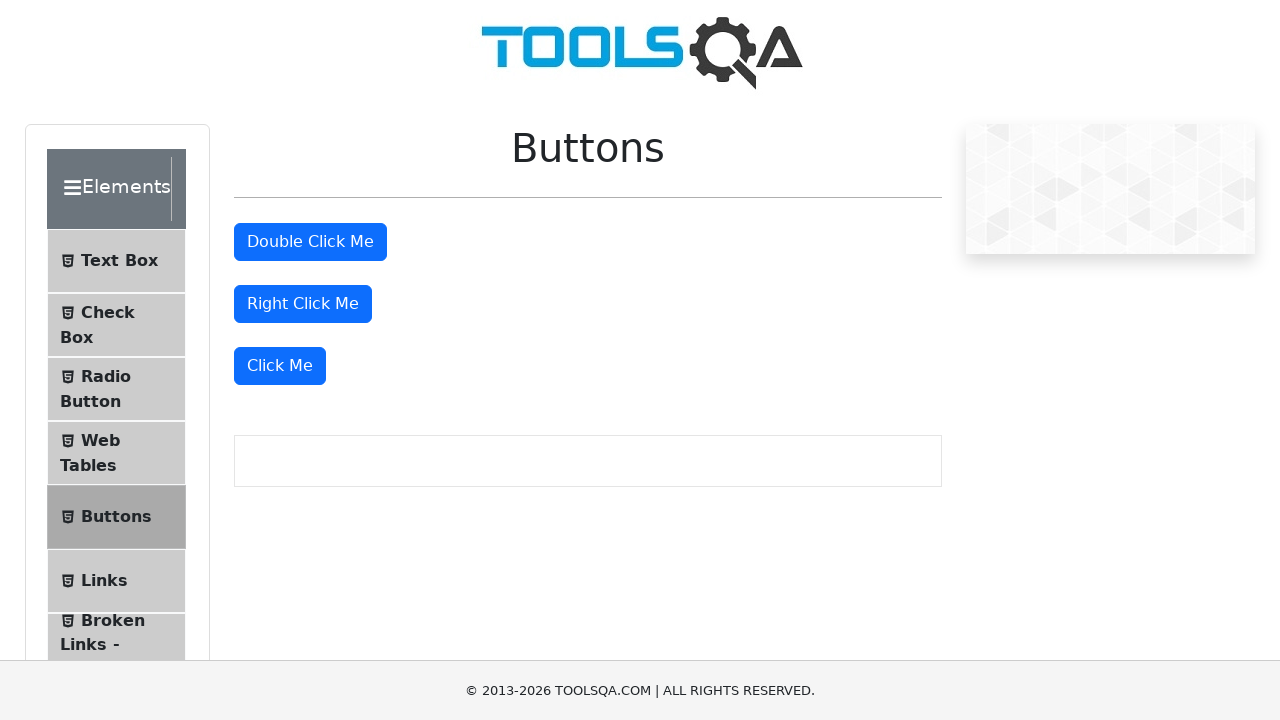

Navigated to DemoQA buttons page
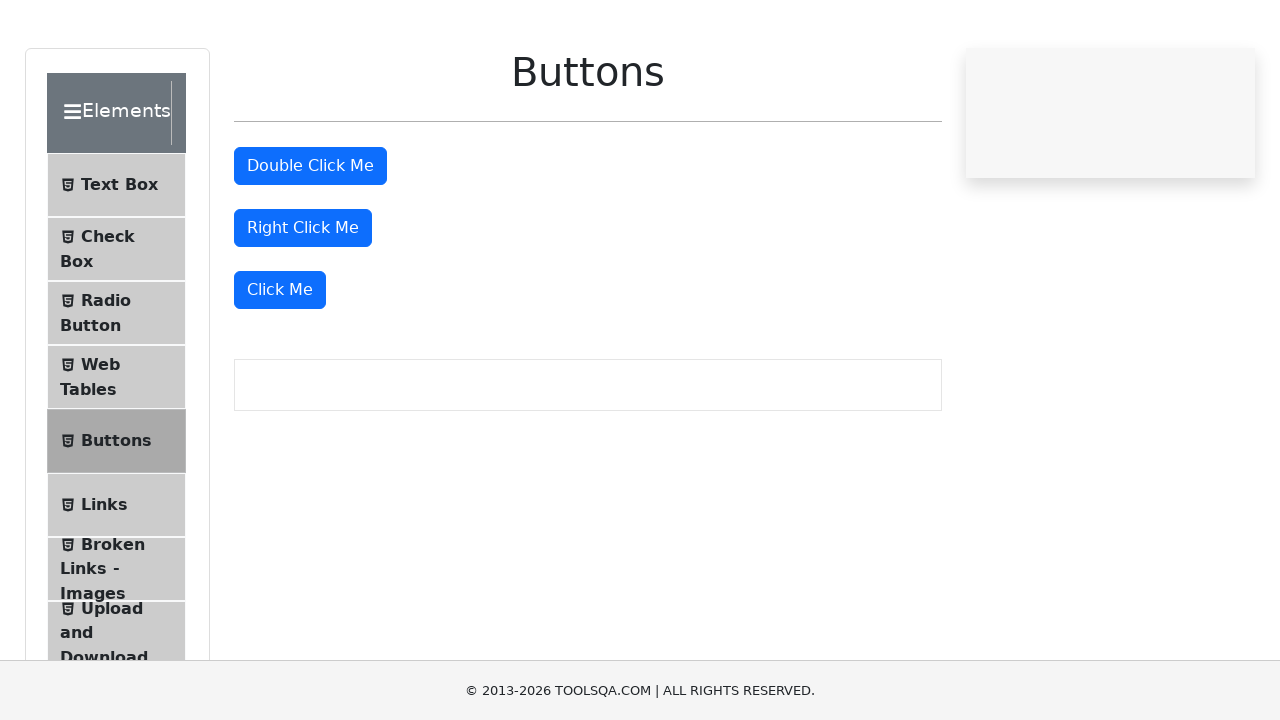

Double-clicked the double click button at (310, 242) on #doubleClickBtn
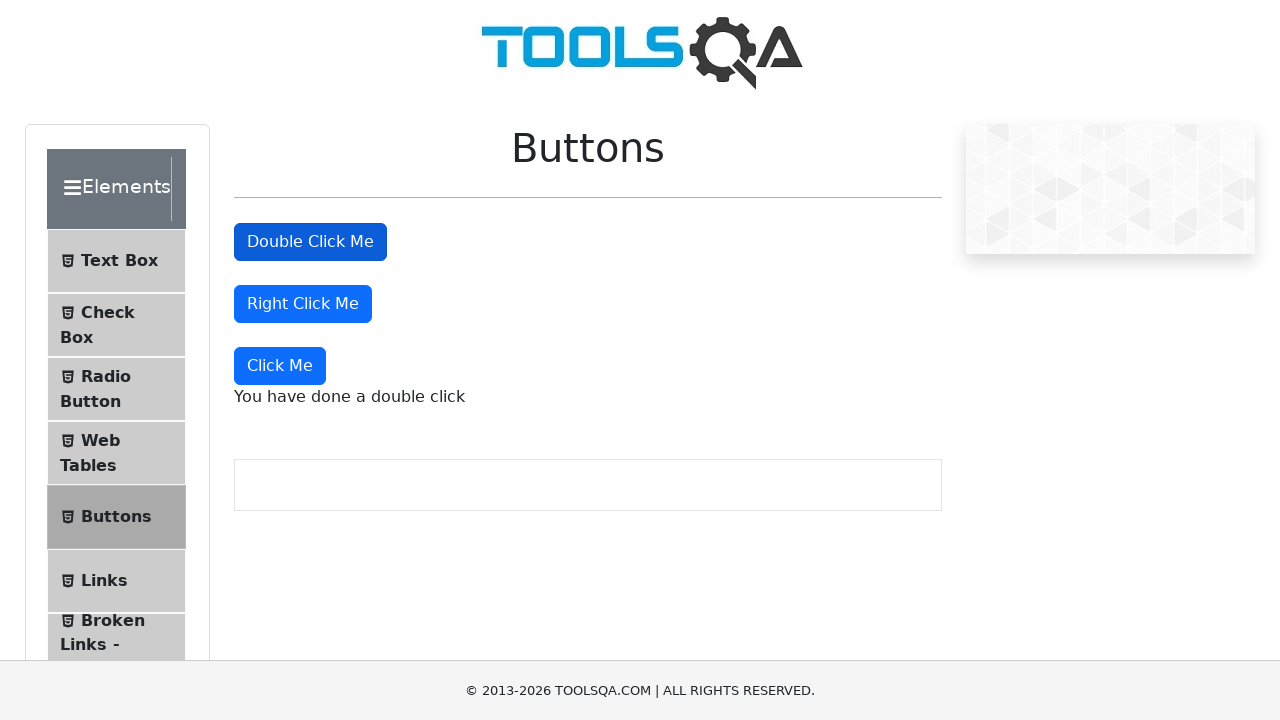

Right-clicked the right click button at (303, 304) on #rightClickBtn
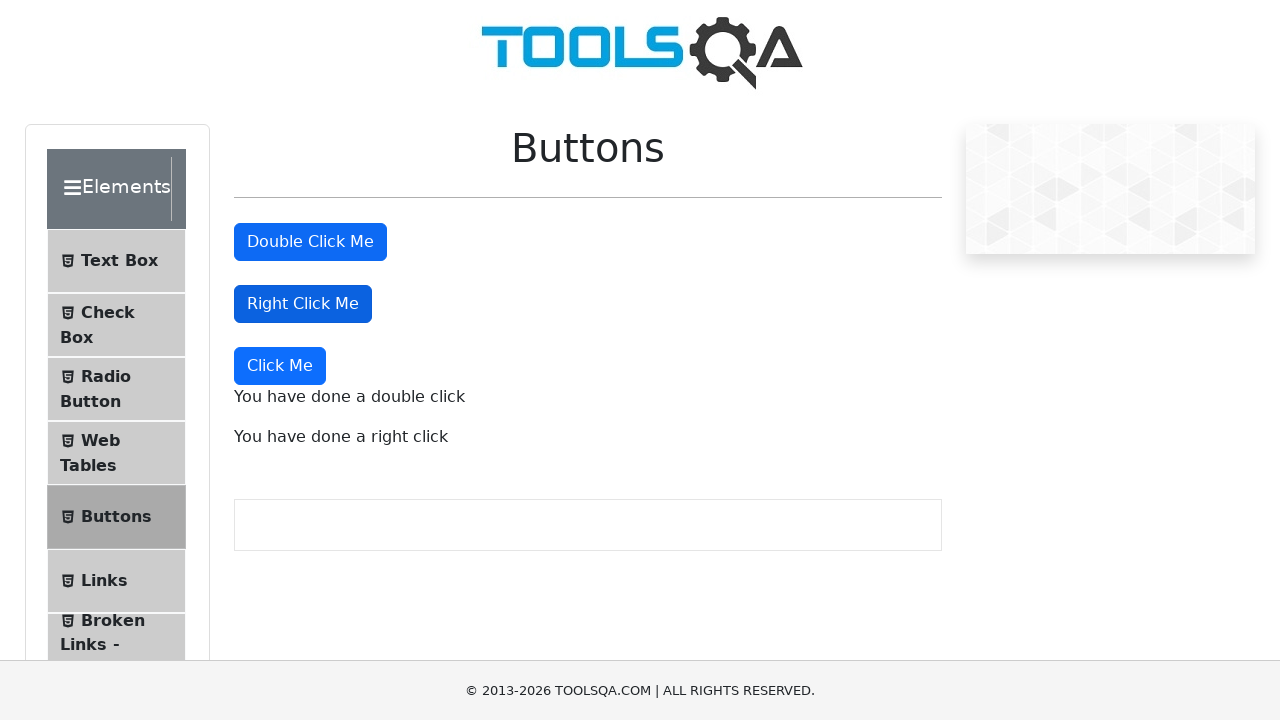

Clicked the dynamic 'Click Me' button at (280, 366) on xpath=//button[text()='Click Me']
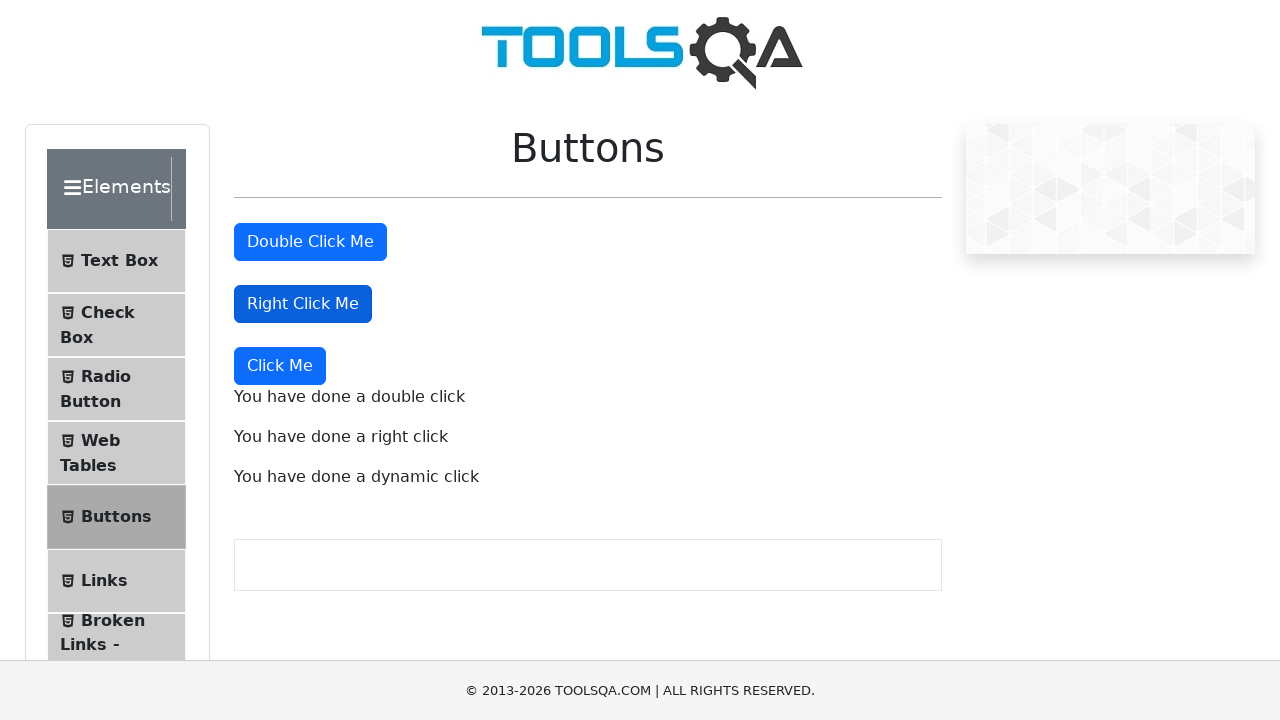

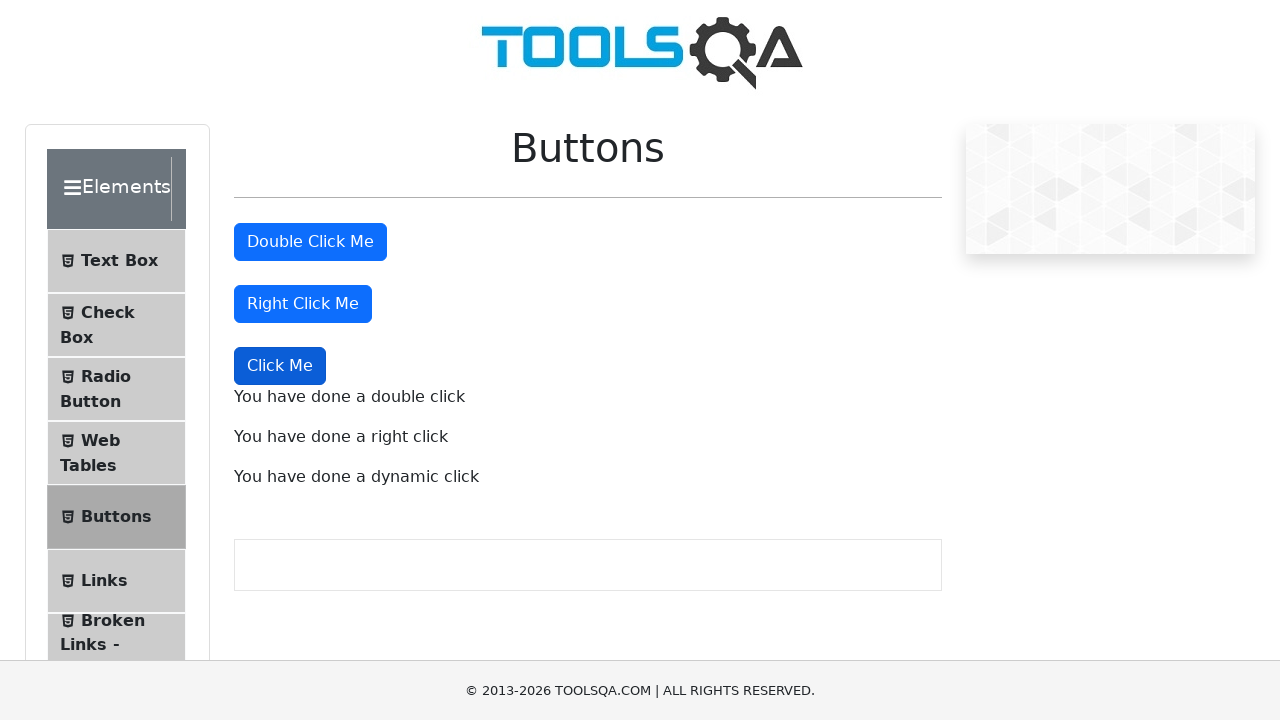